Tests dynamic controls functionality by removing and re-adding a checkbox, then enabling and disabling an input field, and finally typing text into the enabled input field.

Starting URL: http://the-internet.herokuapp.com/dynamic_controls

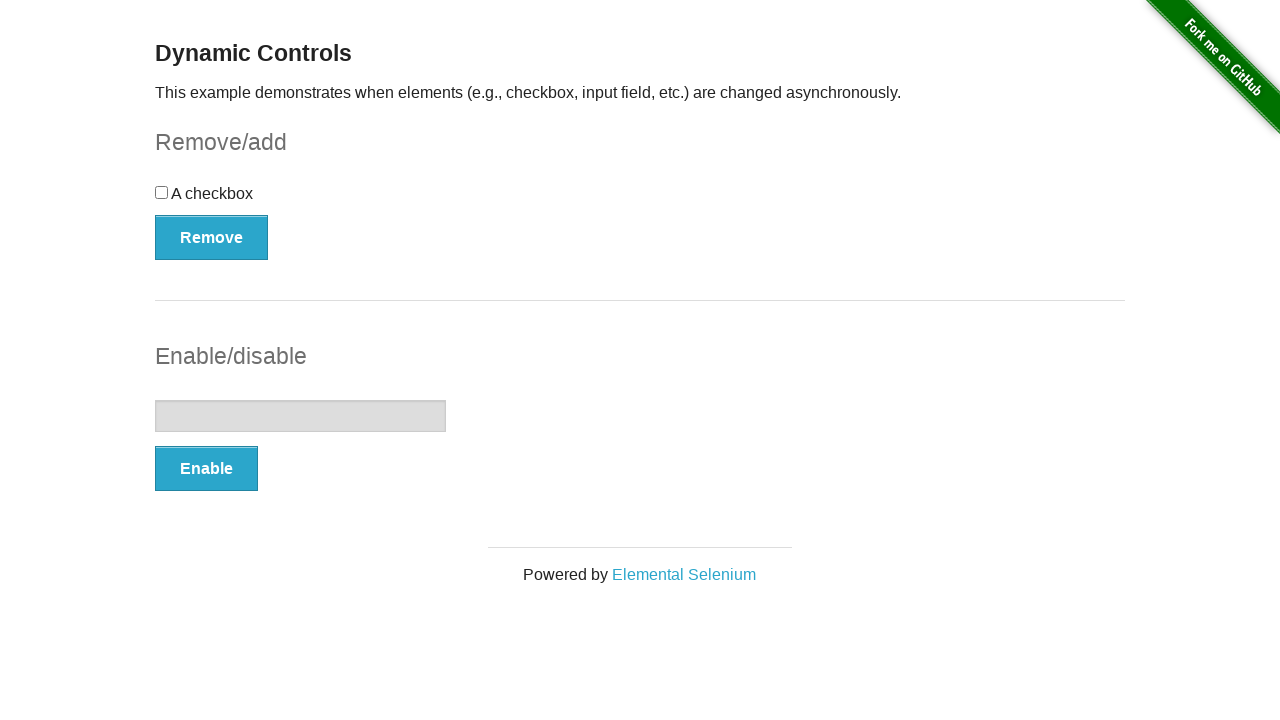

Verified checkbox is present on the page
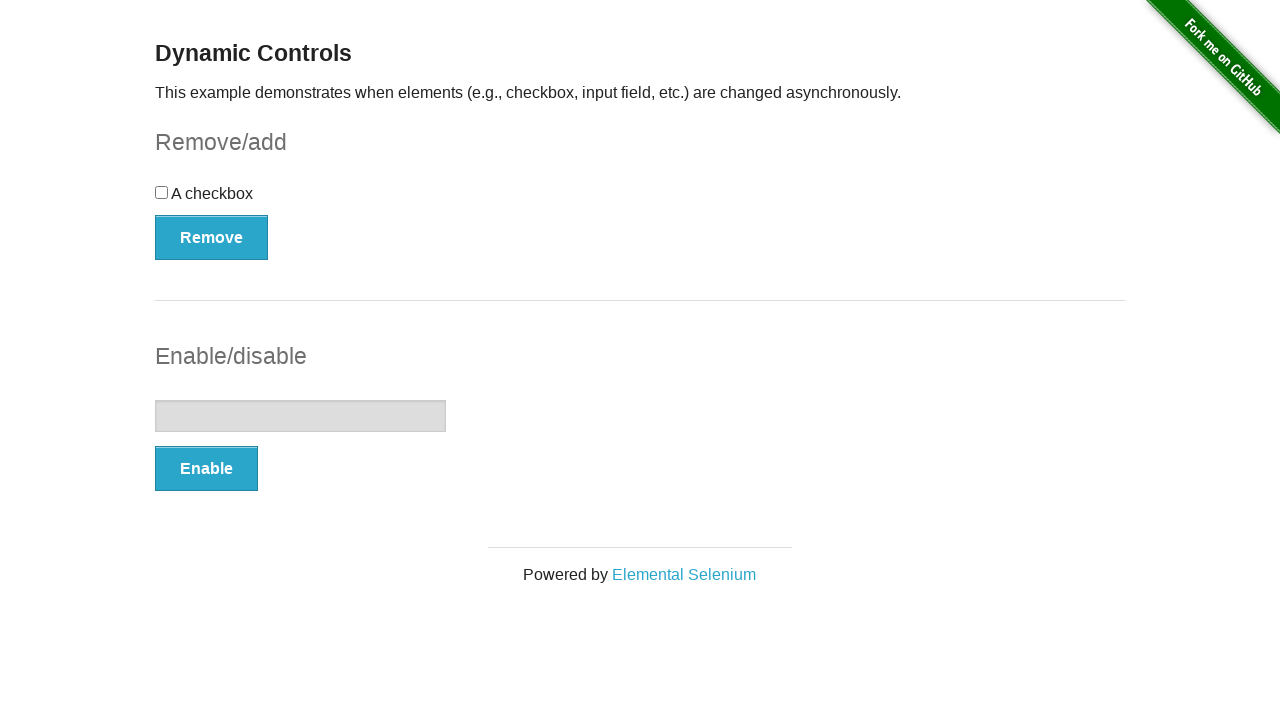

Clicked Remove button to remove the checkbox at (212, 237) on xpath=//*[@id="checkbox-example"]/button
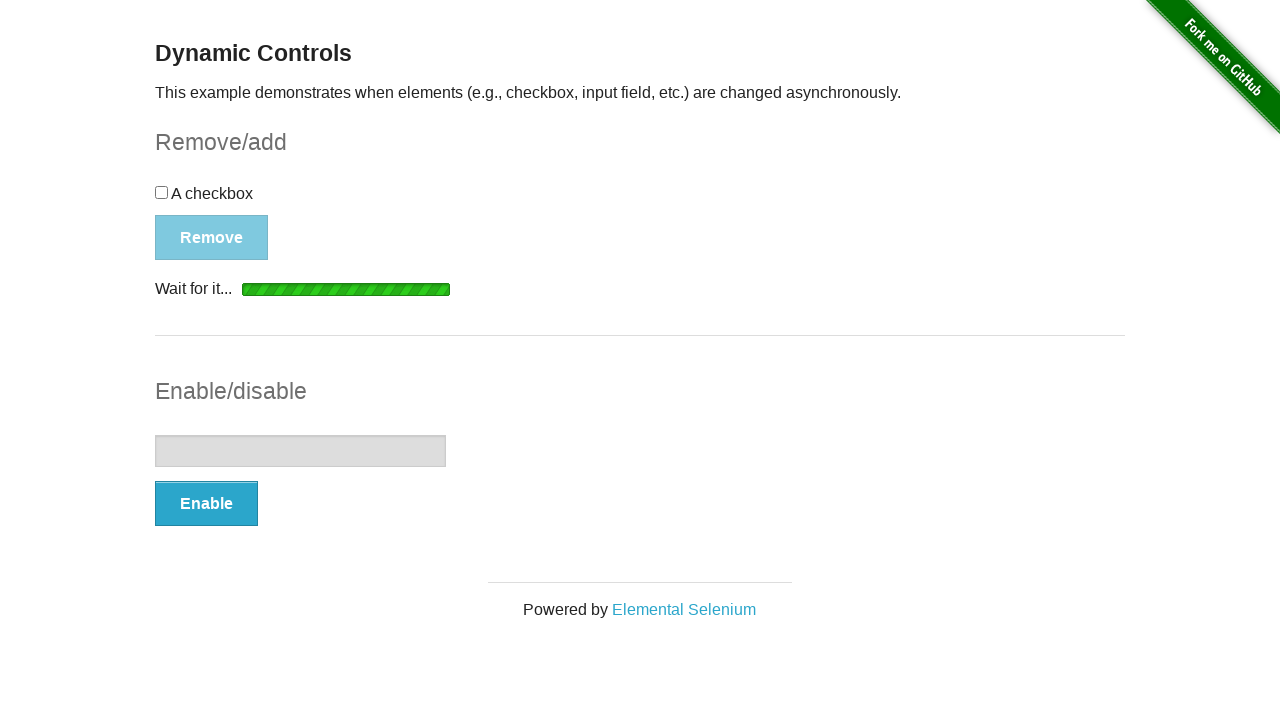

Checkbox removed, Add button is now visible
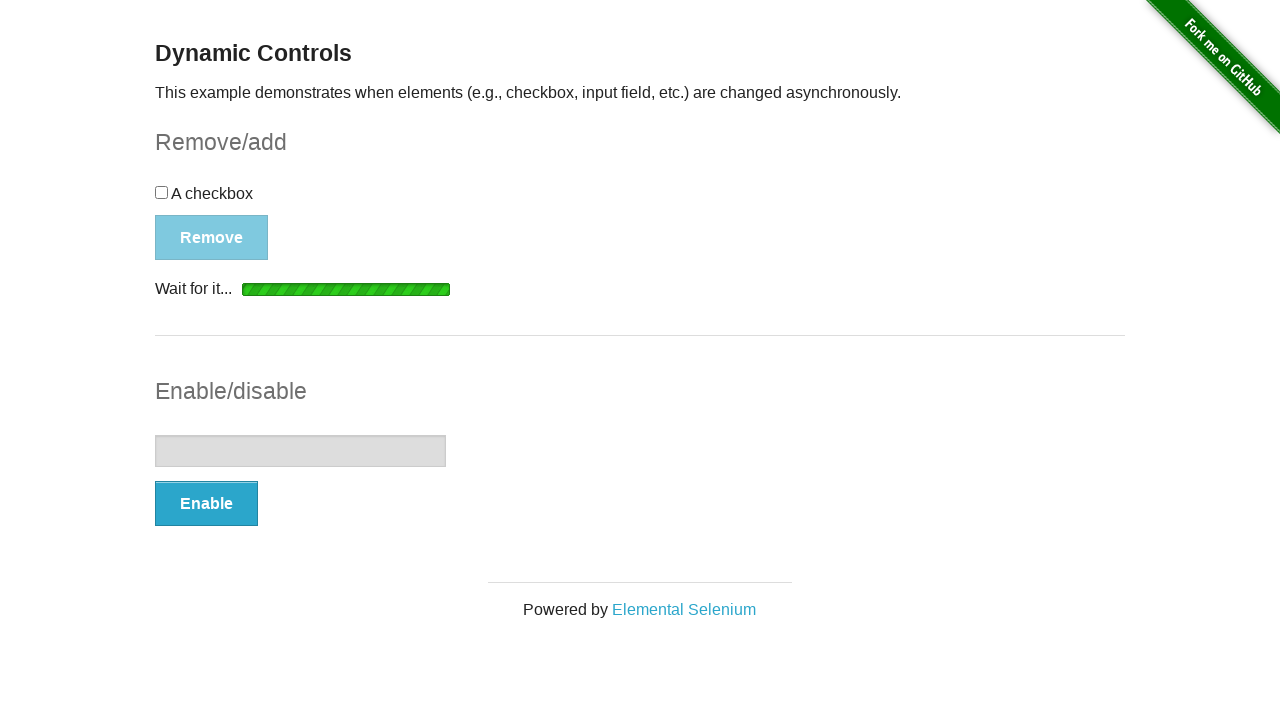

Clicked Add button to re-add the checkbox at (196, 208) on xpath=//*[@id="checkbox-example"]/button
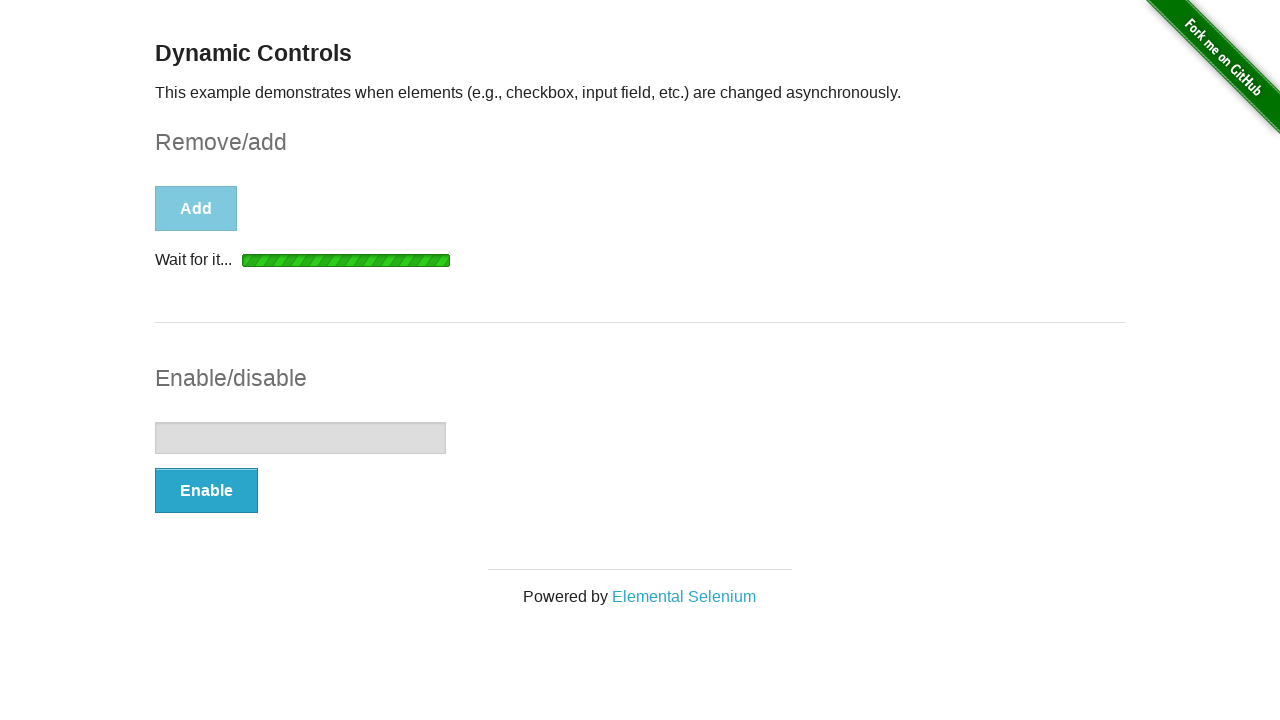

Checkbox re-added and is now visible
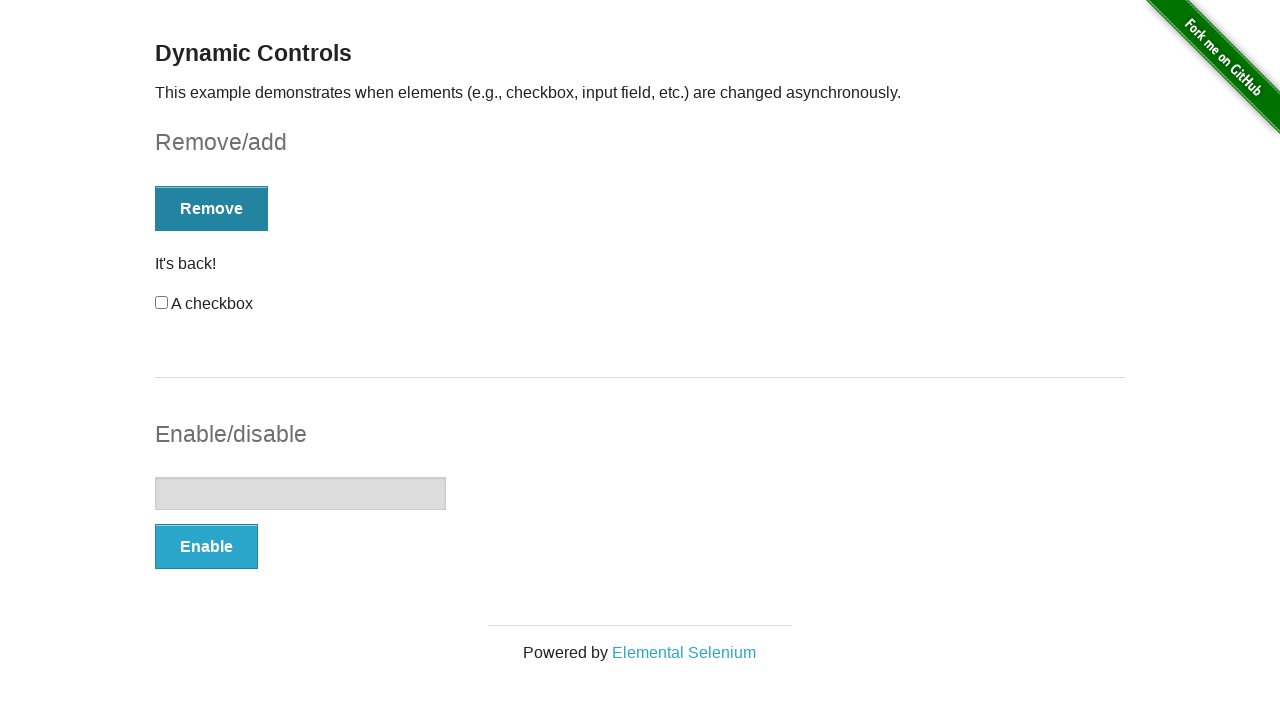

Input field is present on the page
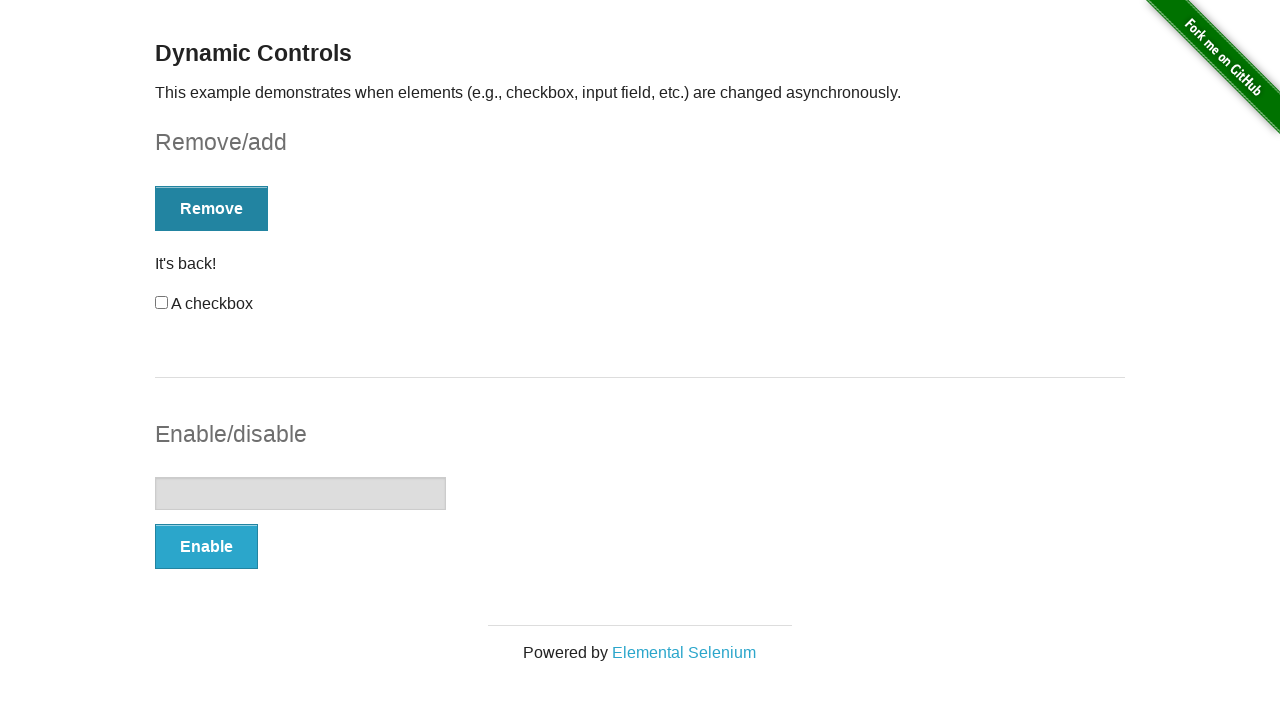

Clicked Enable button to enable the input field at (206, 546) on xpath=//*[@id="input-example"]/button
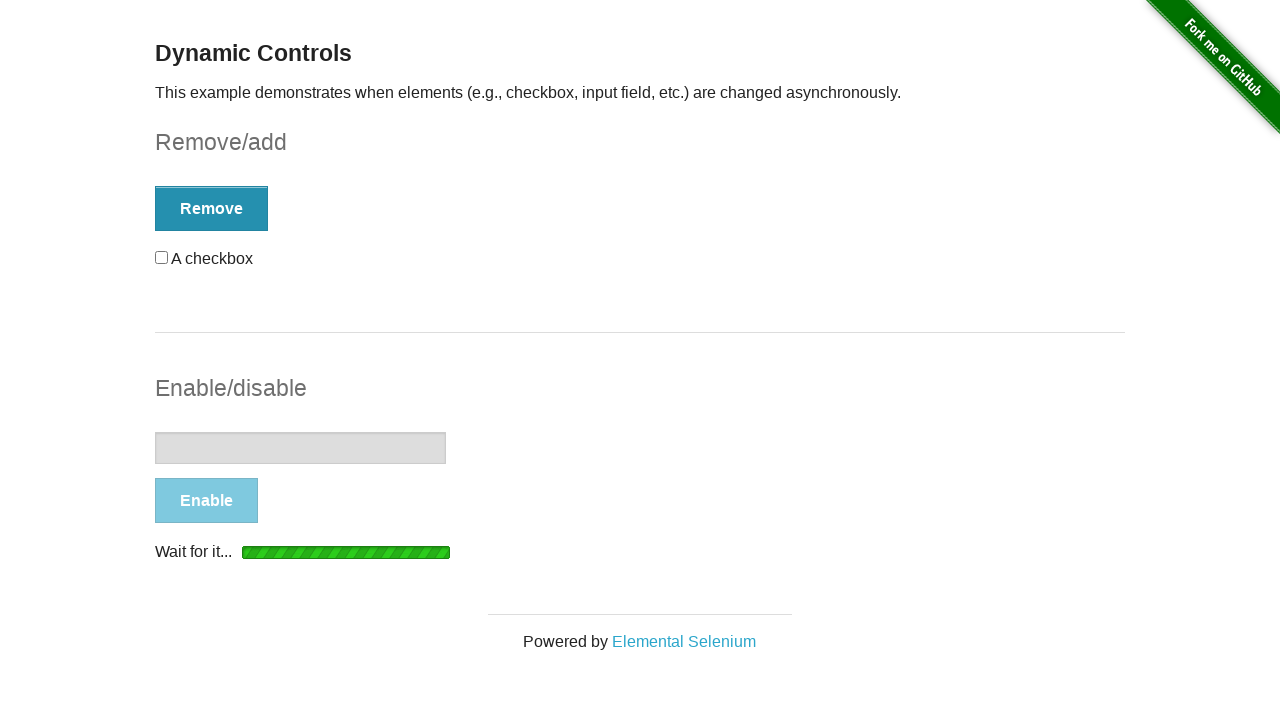

Input field enabled, button state changed to Disable
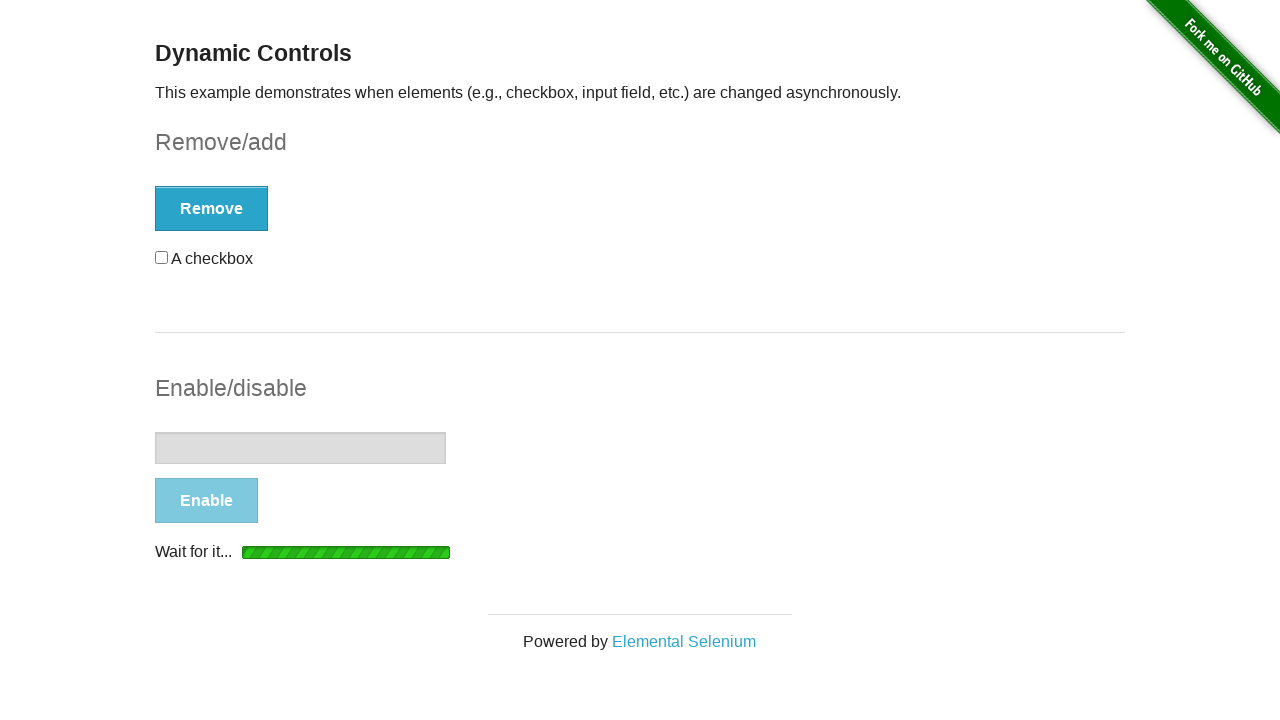

Clicked Disable button to disable the input field at (208, 501) on xpath=//*[@id="input-example"]/button
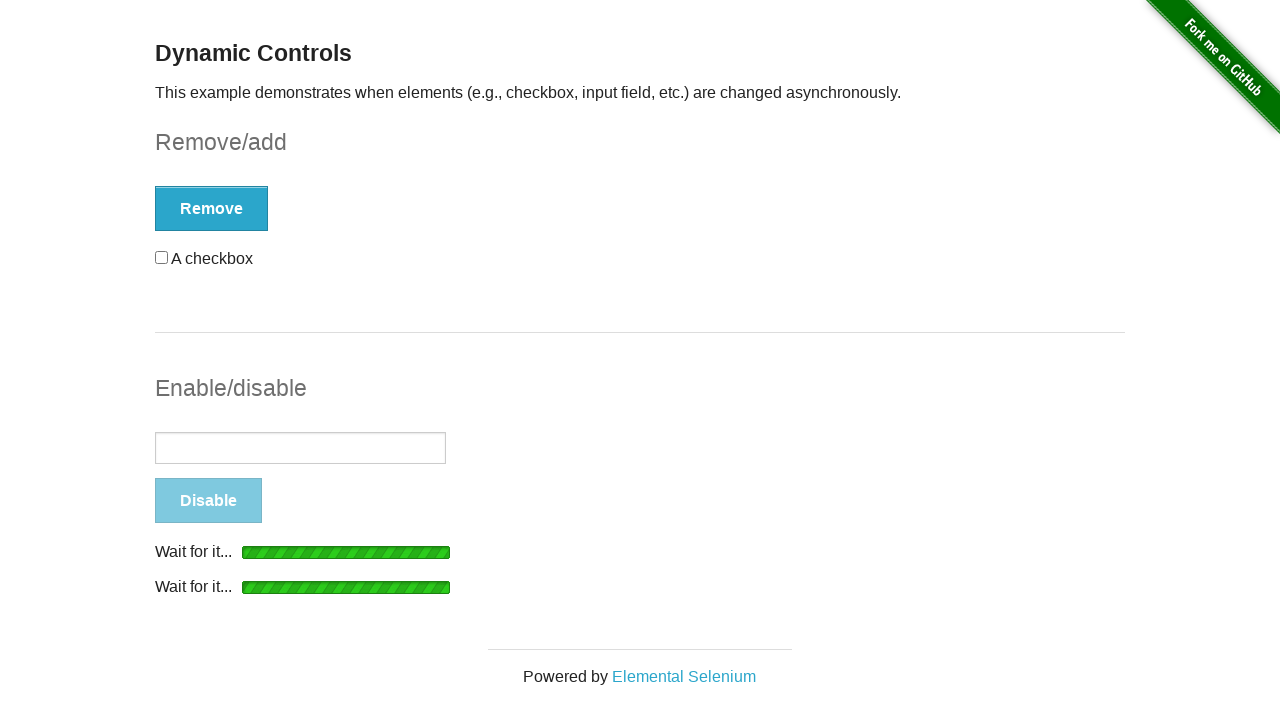

Input field is now enabled and ready for input
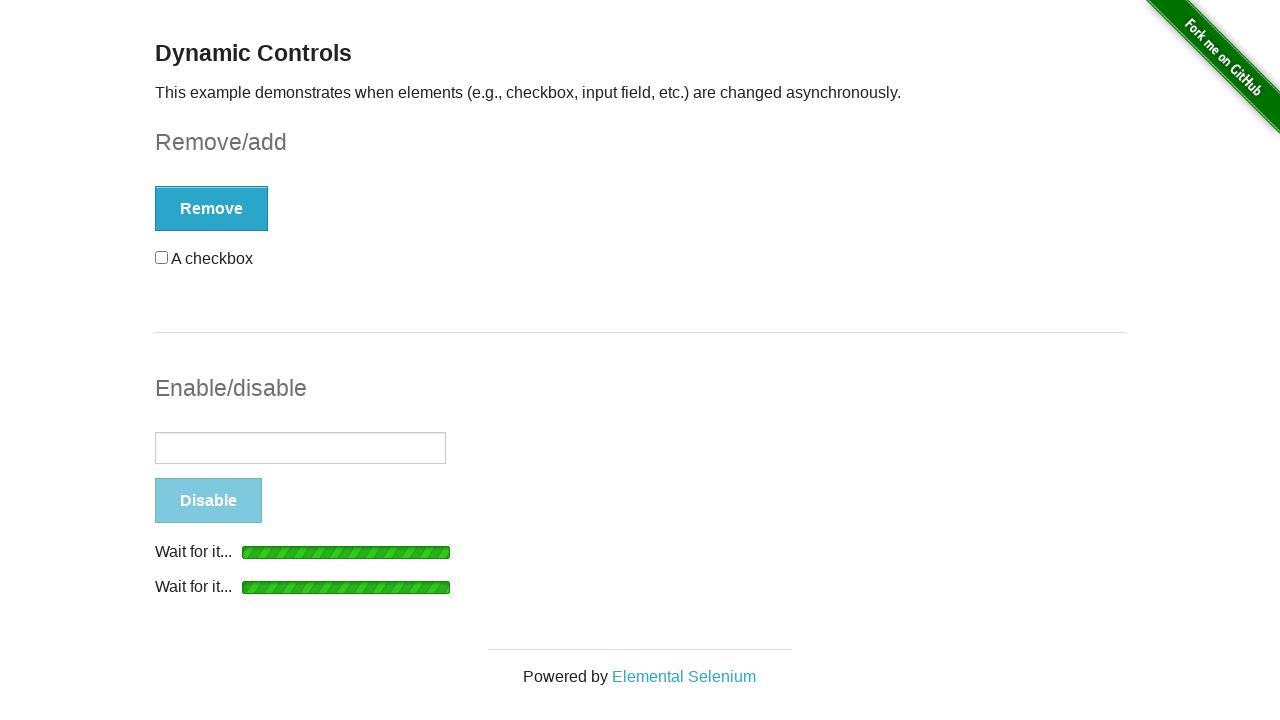

Typed 'test' into the input field on //*[@id="input-example"]/input
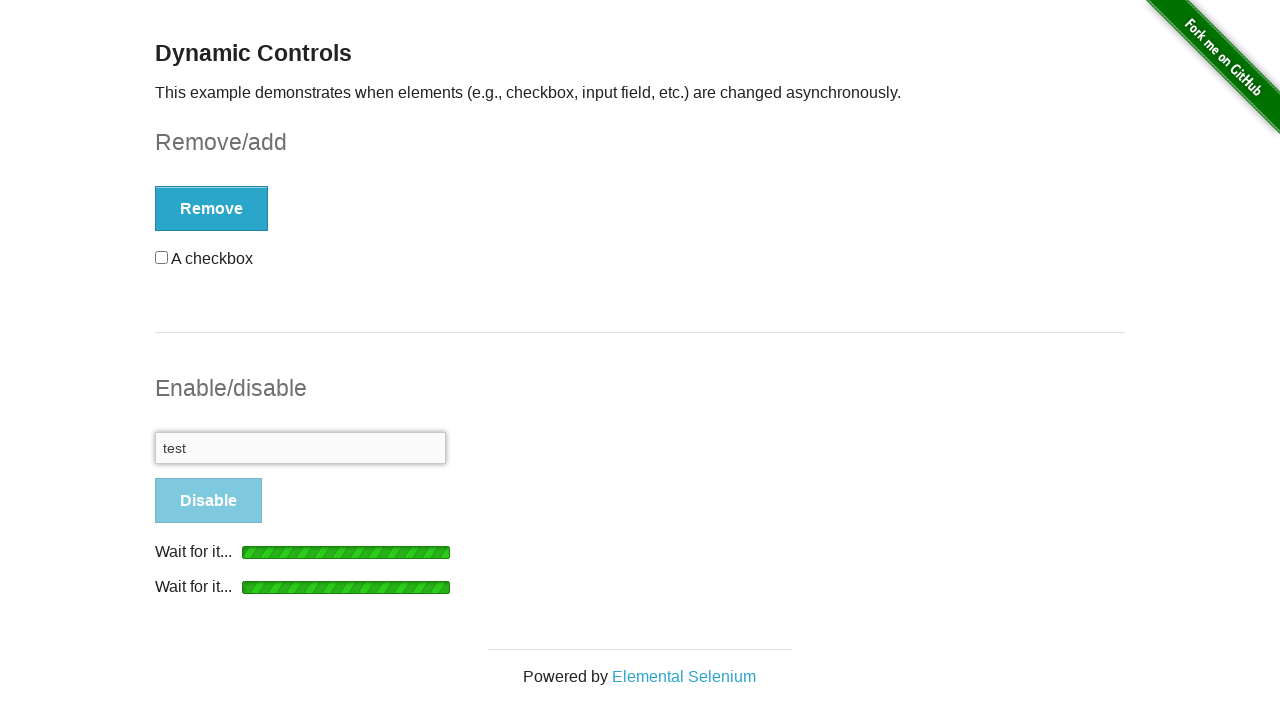

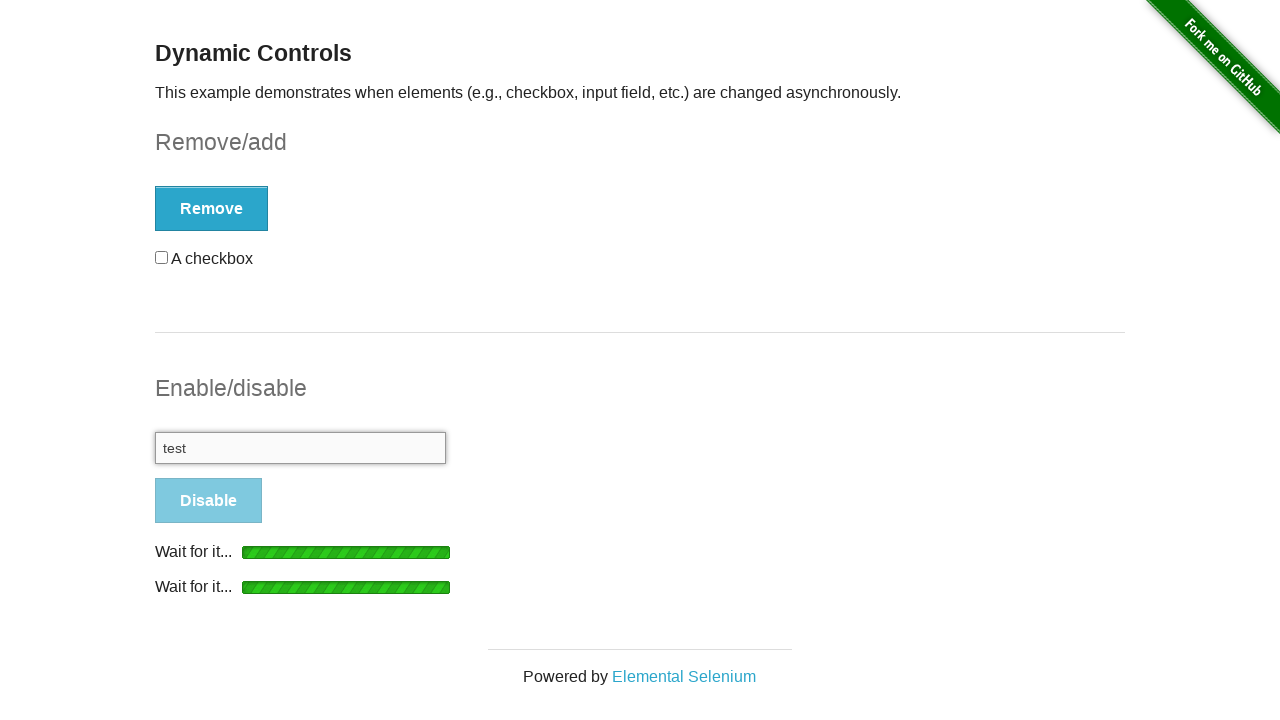